Tests JavaScript confirmation alert functionality by triggering a confirmation dialog and dismissing it

Starting URL: https://the-internet.herokuapp.com/javascript_alerts

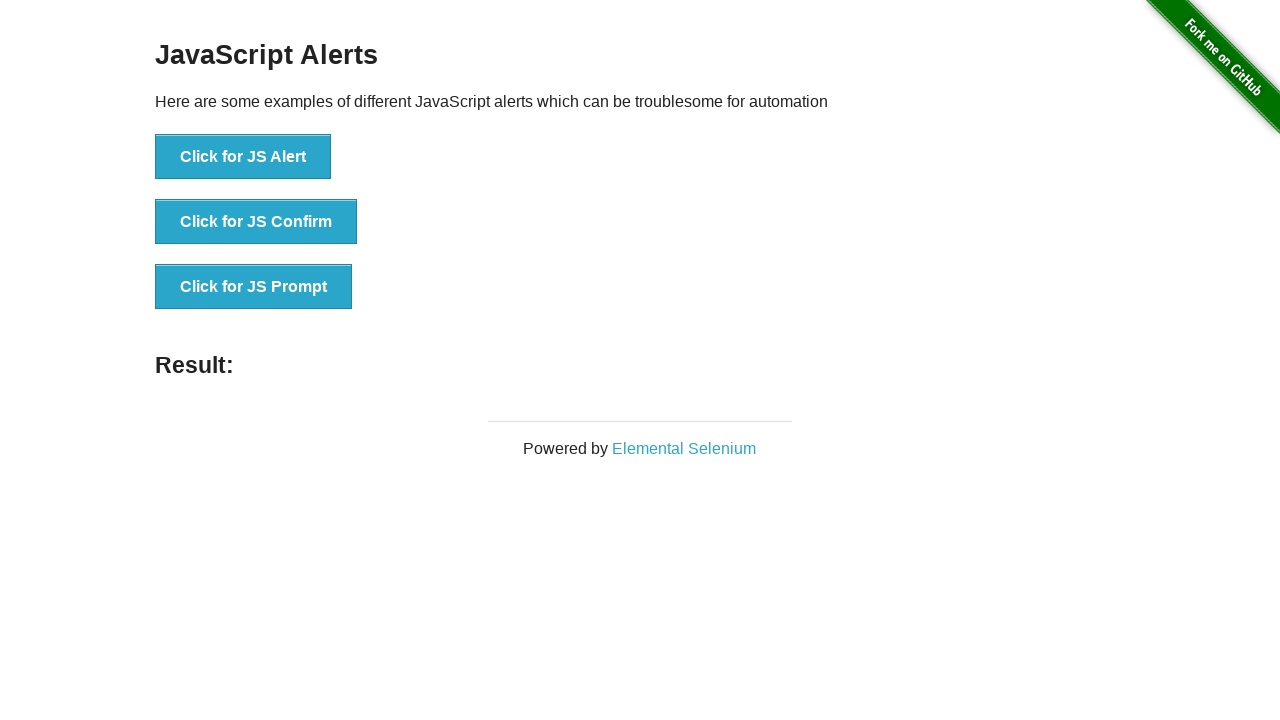

Clicked 'Click for JS Confirm' button to trigger confirmation alert at (256, 222) on xpath=//button[text()='Click for JS Confirm']
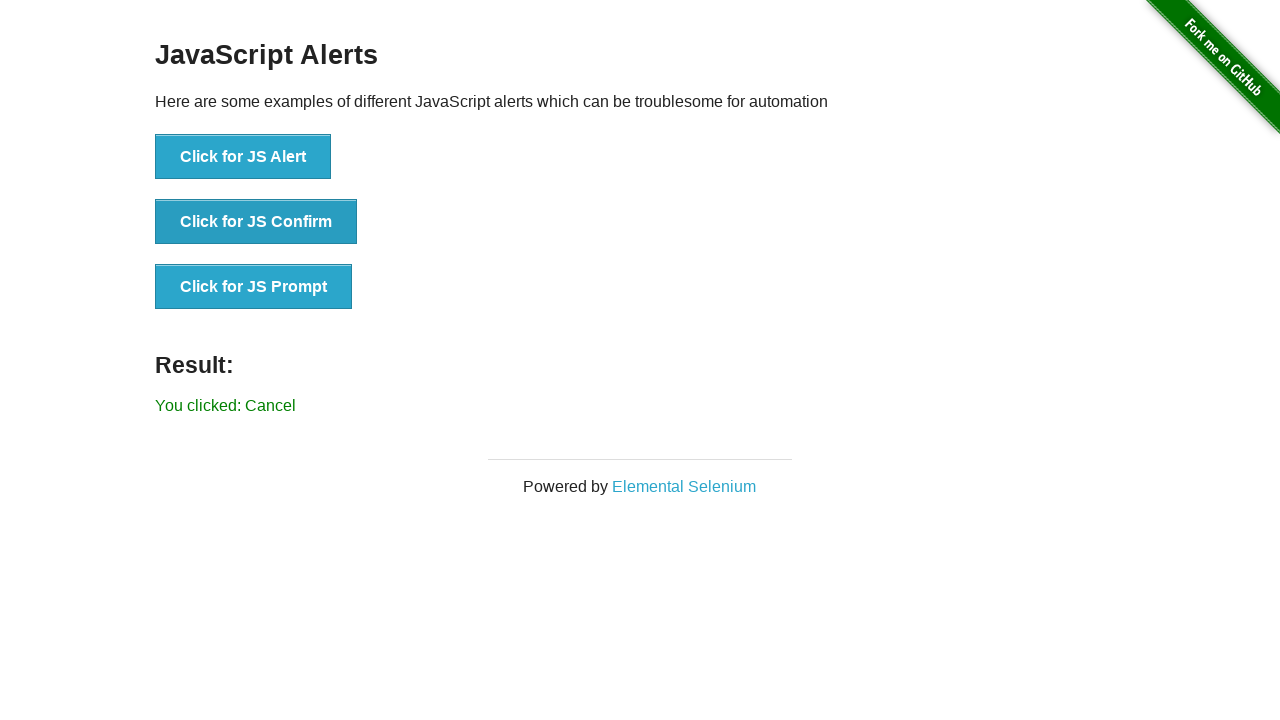

Registered dialog handler to dismiss confirmation alerts
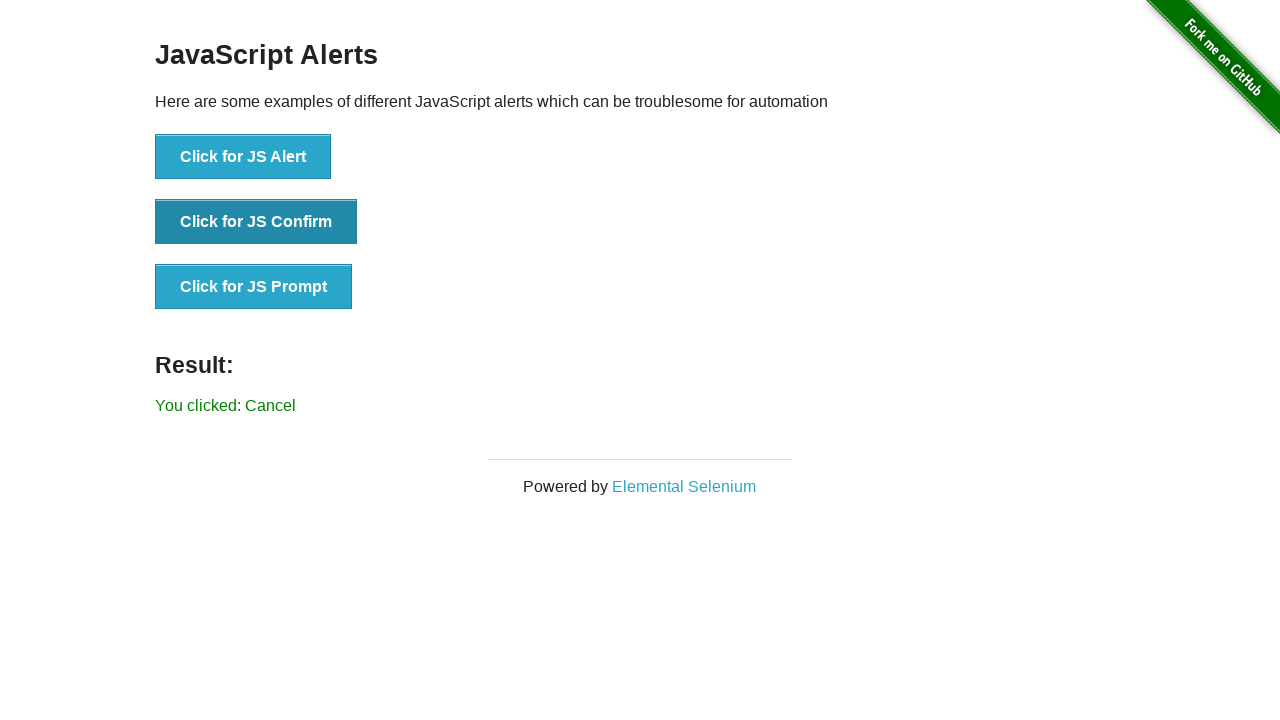

Clicked 'Click for JS Confirm' button and dismissed the confirmation dialog at (256, 222) on xpath=//button[text()='Click for JS Confirm']
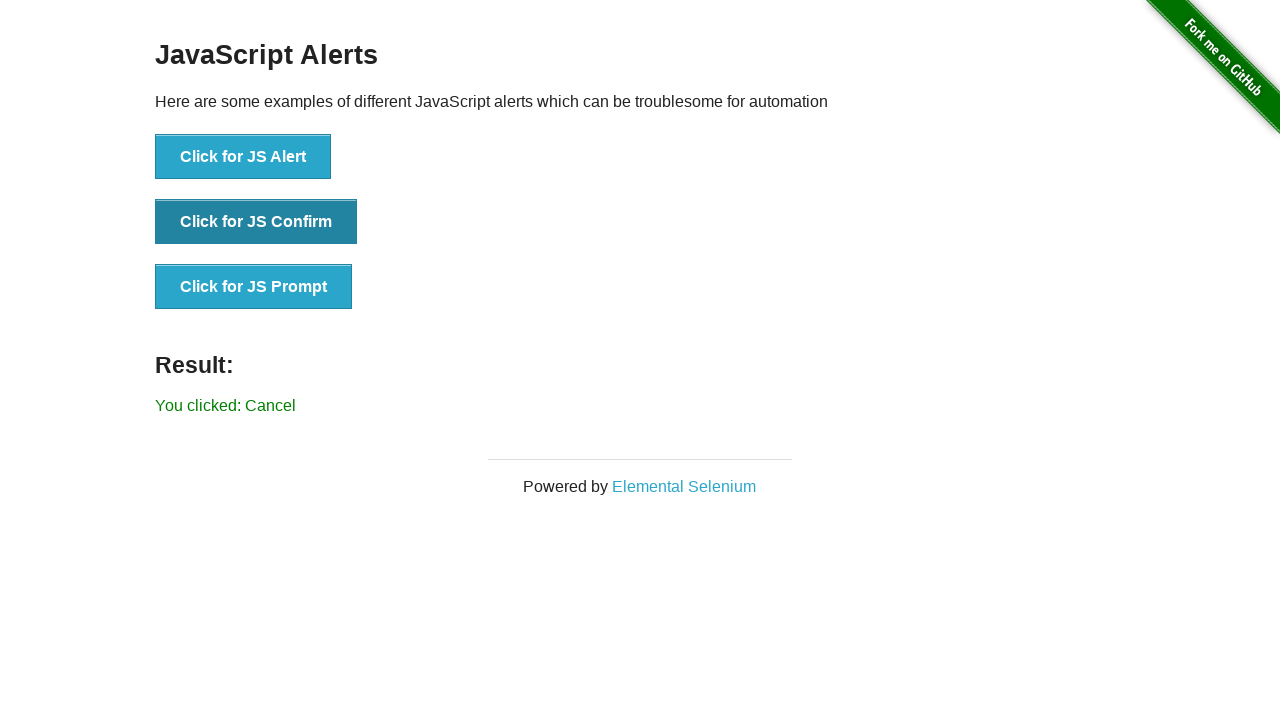

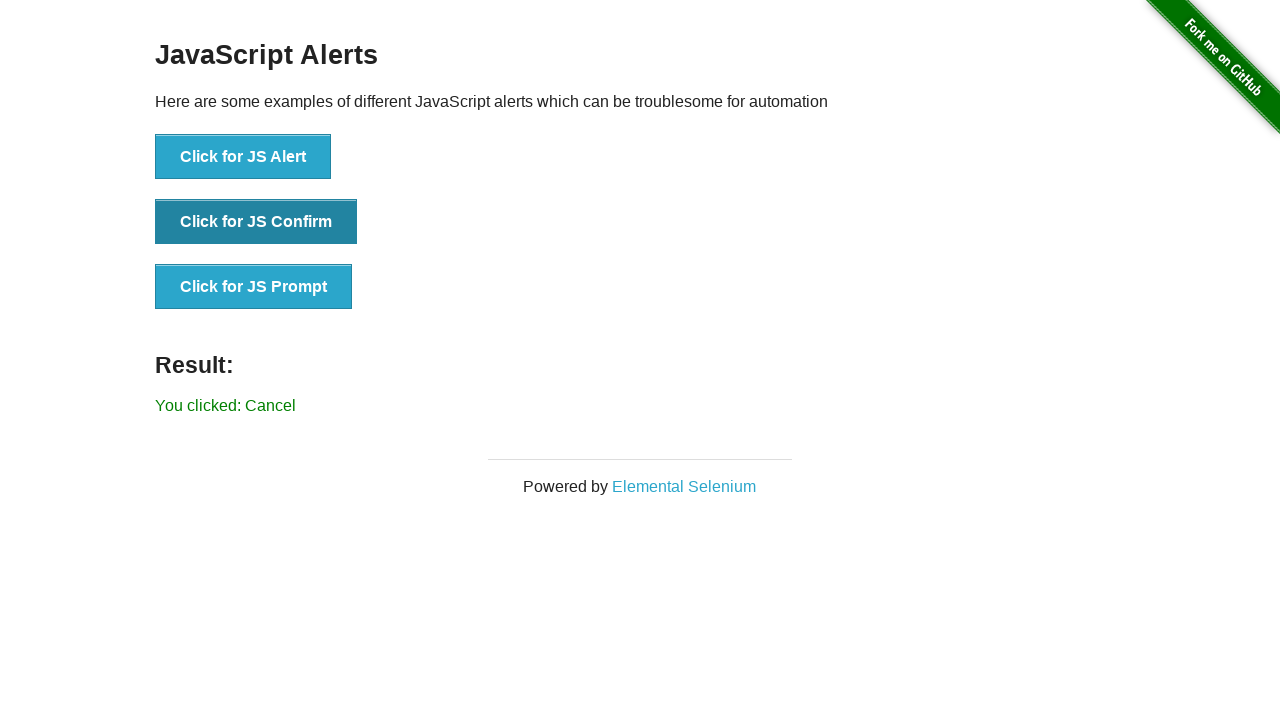